Tests handling a JavaScript confirm dialog by accepting it when clicking the confirm button

Starting URL: https://rahulshettyacademy.com/AutomationPractice/

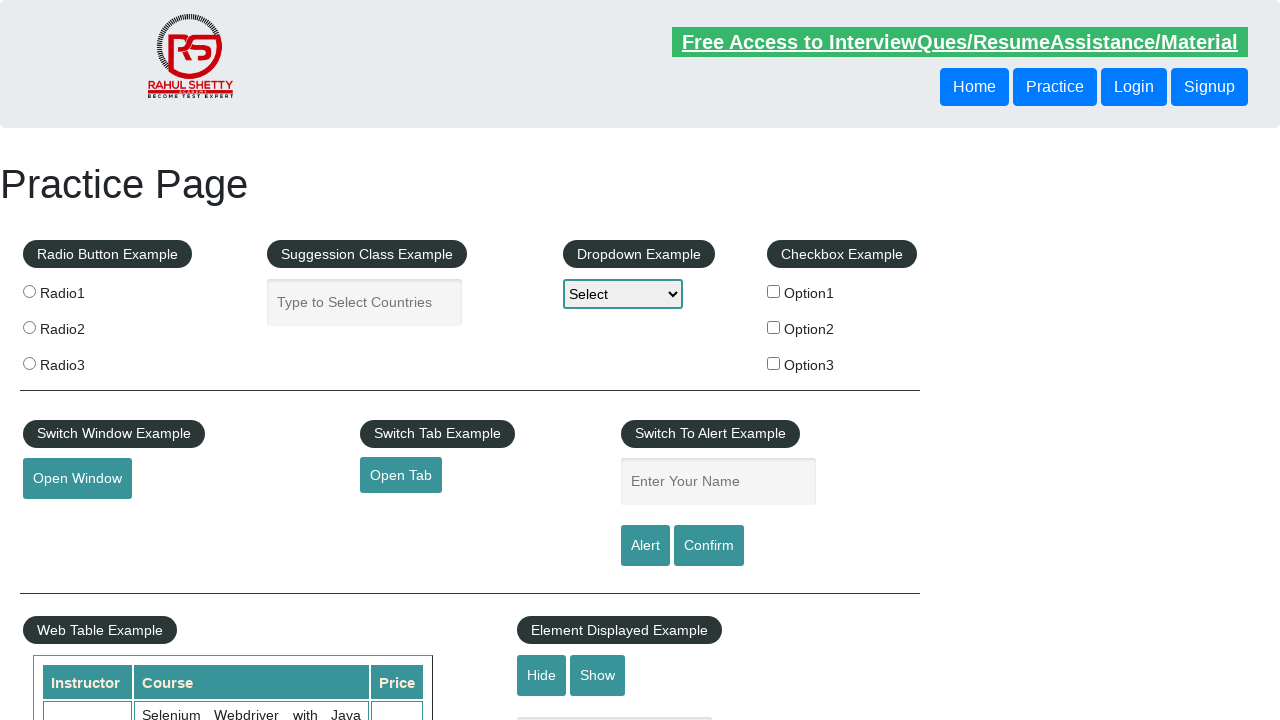

Set up dialog handler to accept JavaScript confirm dialogs
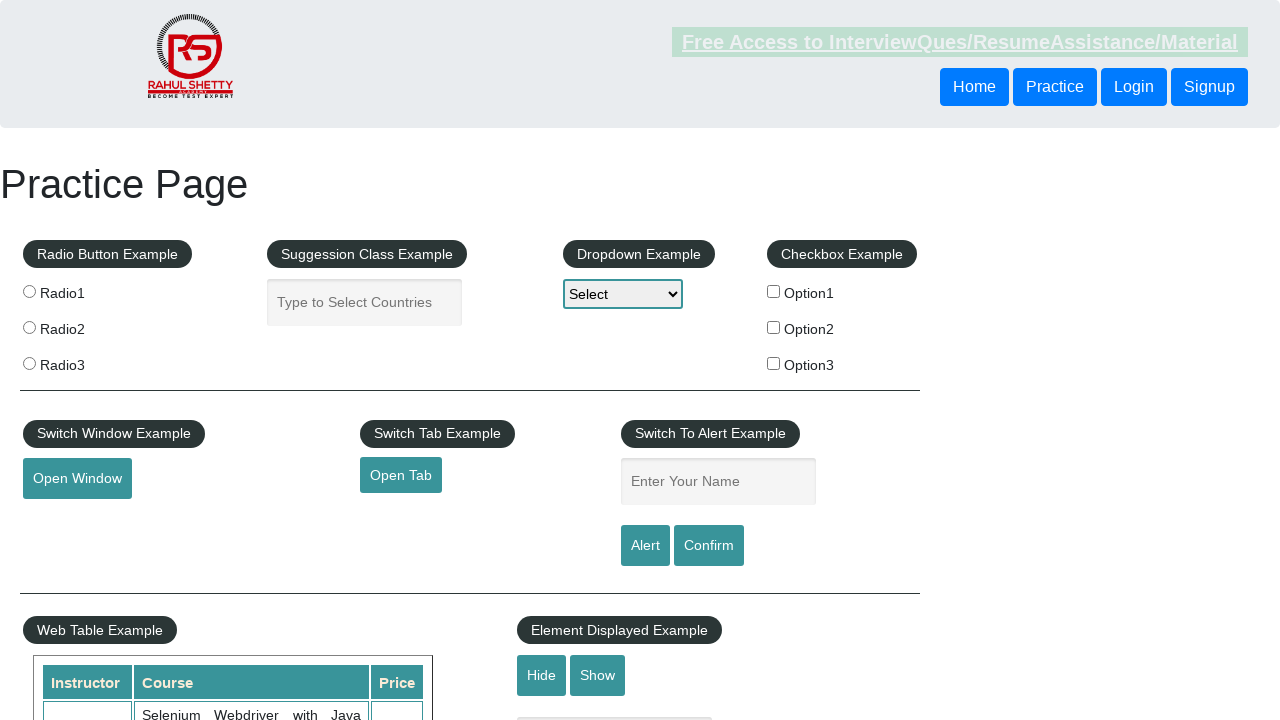

Clicked the confirm button to trigger JavaScript confirm dialog at (709, 546) on #confirmbtn
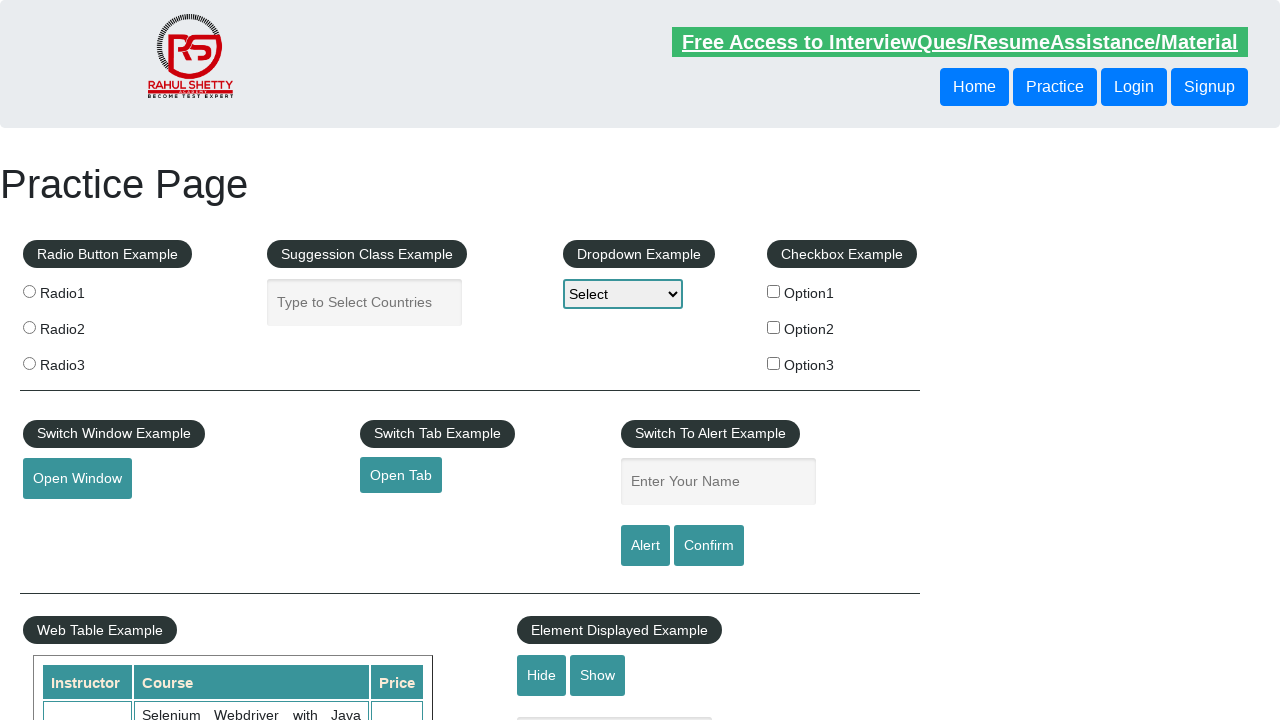

Waited for dialog interaction to complete
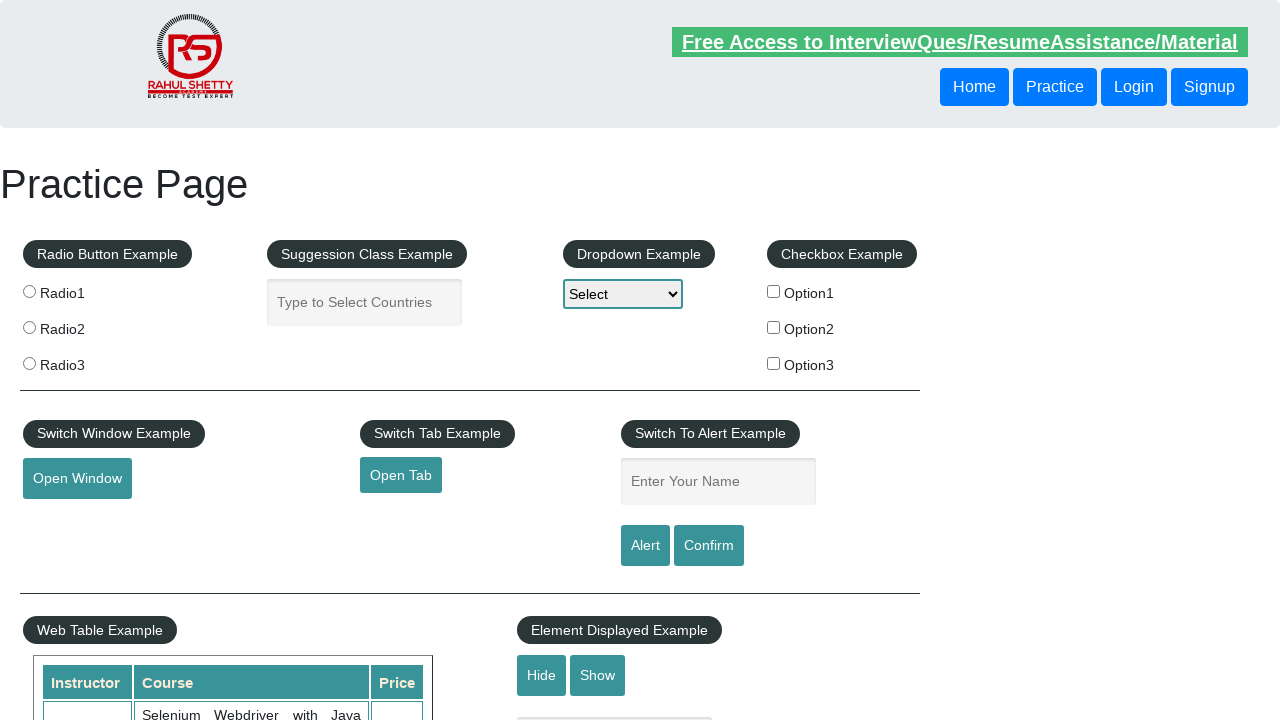

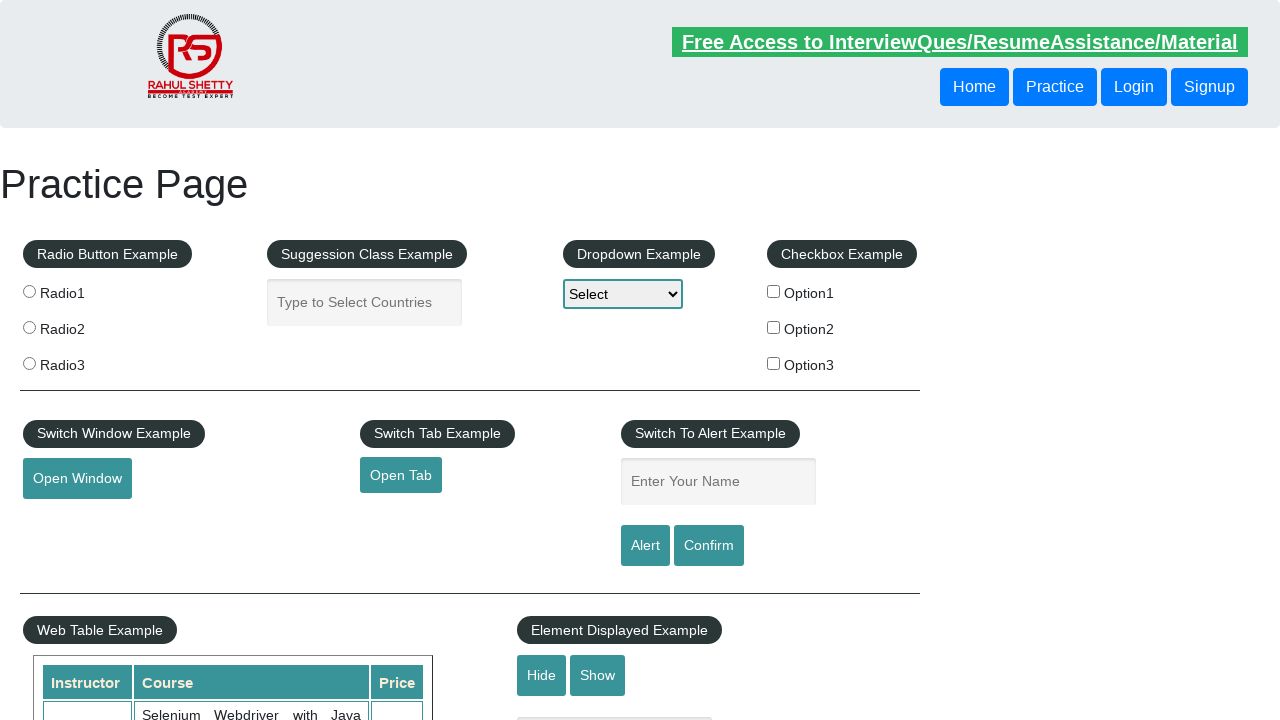